Tests the add/remove elements functionality by clicking the "Add Element" button 5 times and verifying that Delete buttons are created

Starting URL: http://the-internet.herokuapp.com/add_remove_elements/

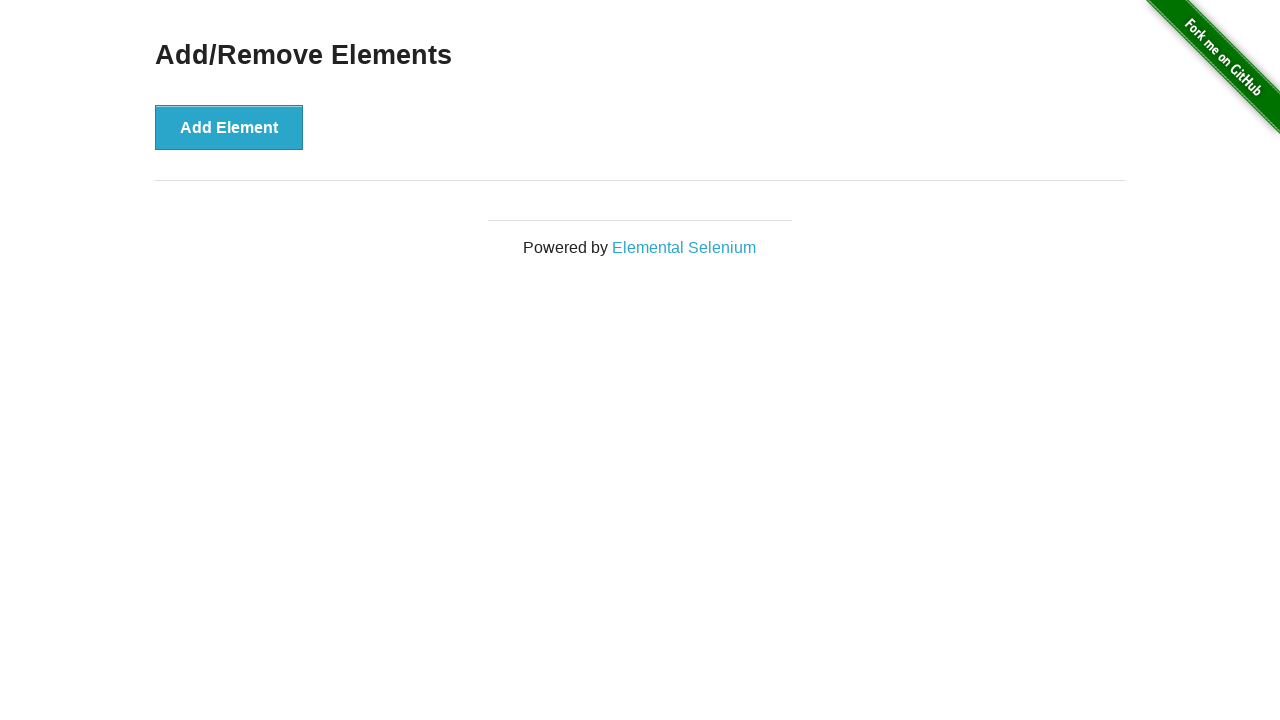

Navigated to add/remove elements page
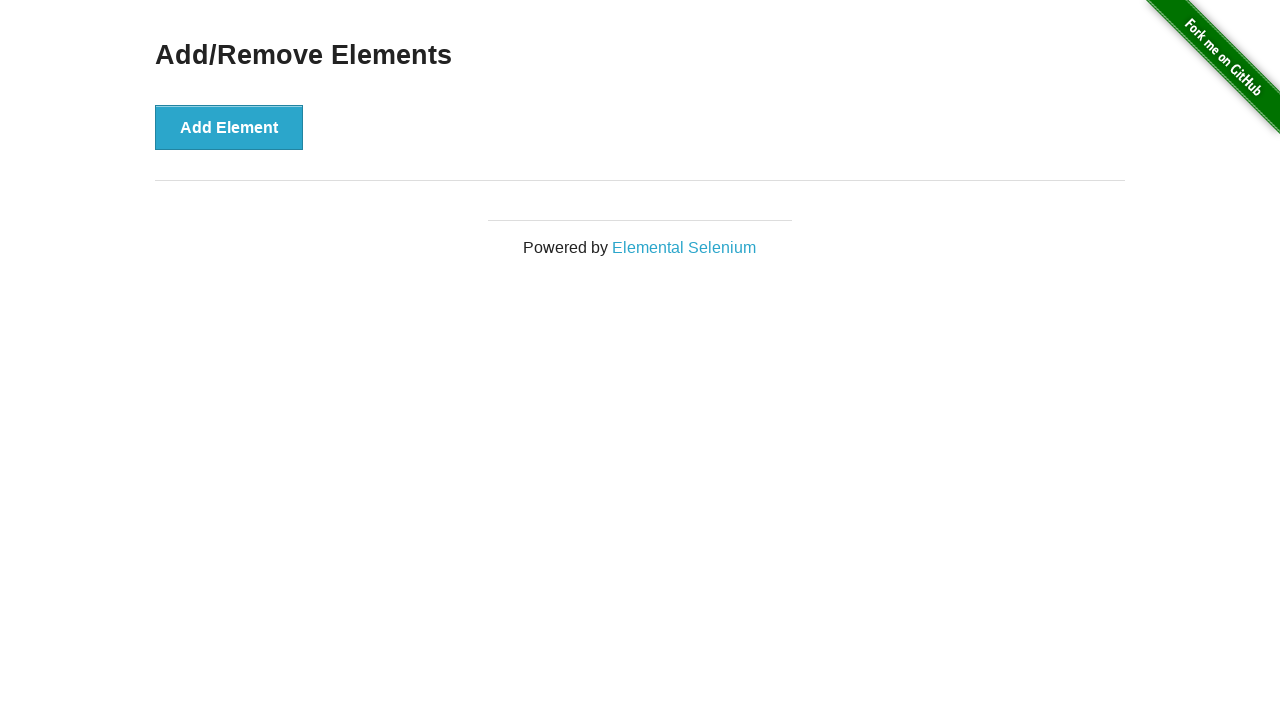

Clicked 'Add Element' button at (229, 127) on xpath=//button[text()="Add Element"]
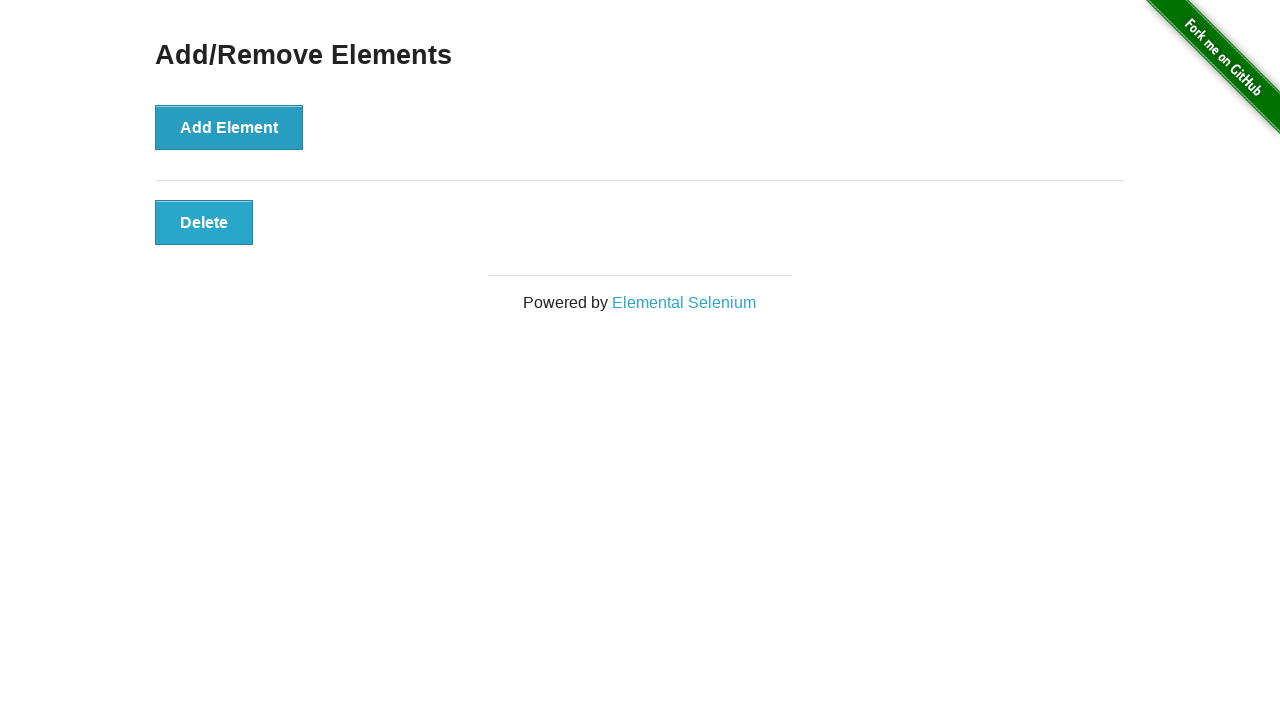

Waited 1 second between clicks
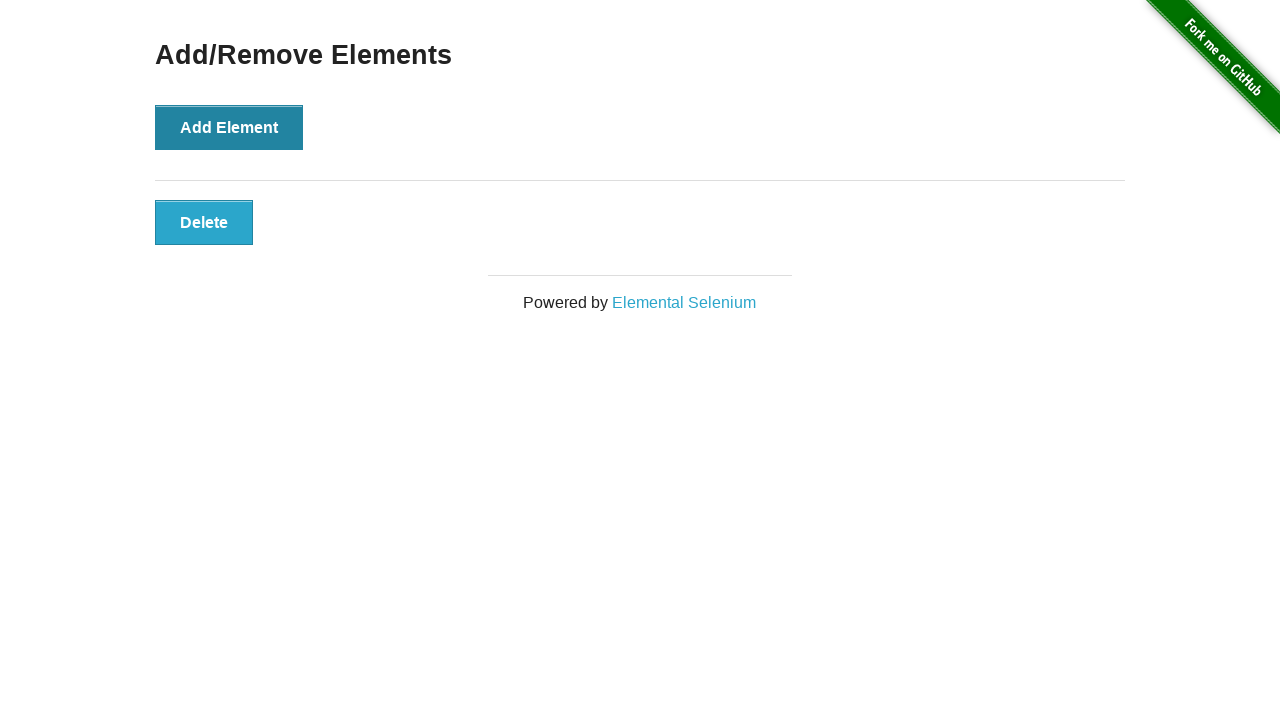

Clicked 'Add Element' button at (229, 127) on xpath=//button[text()="Add Element"]
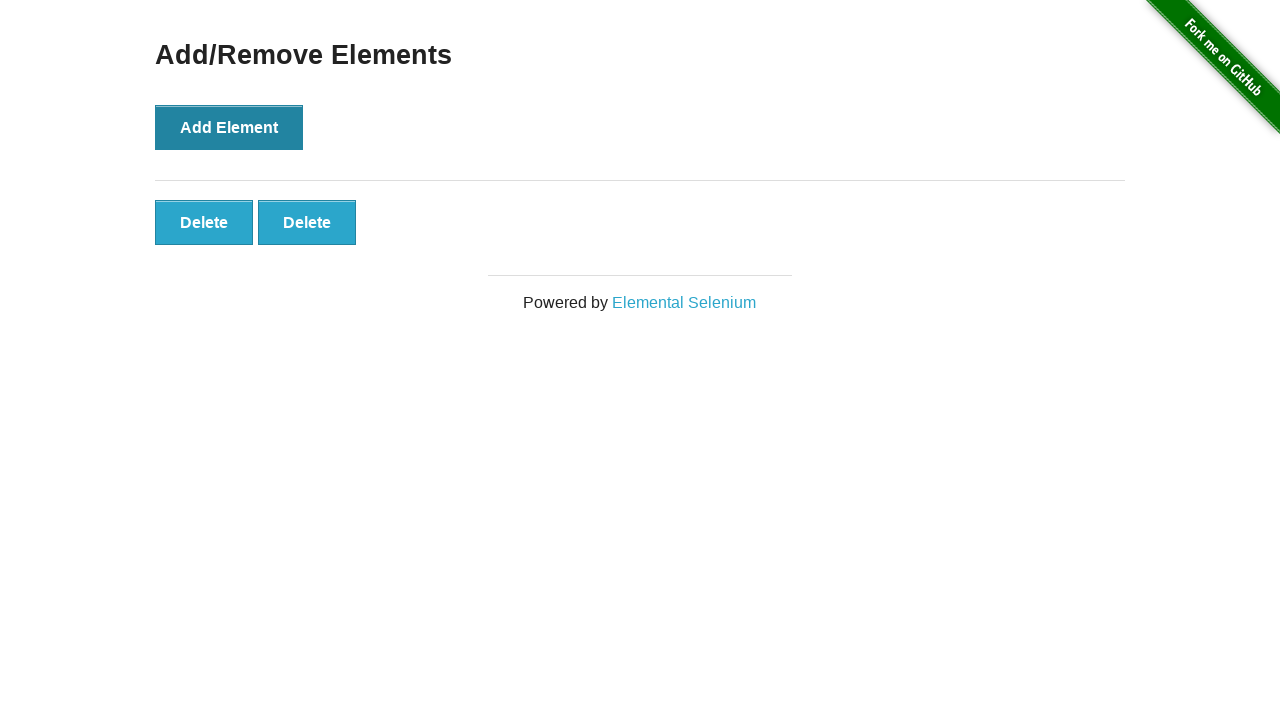

Waited 1 second between clicks
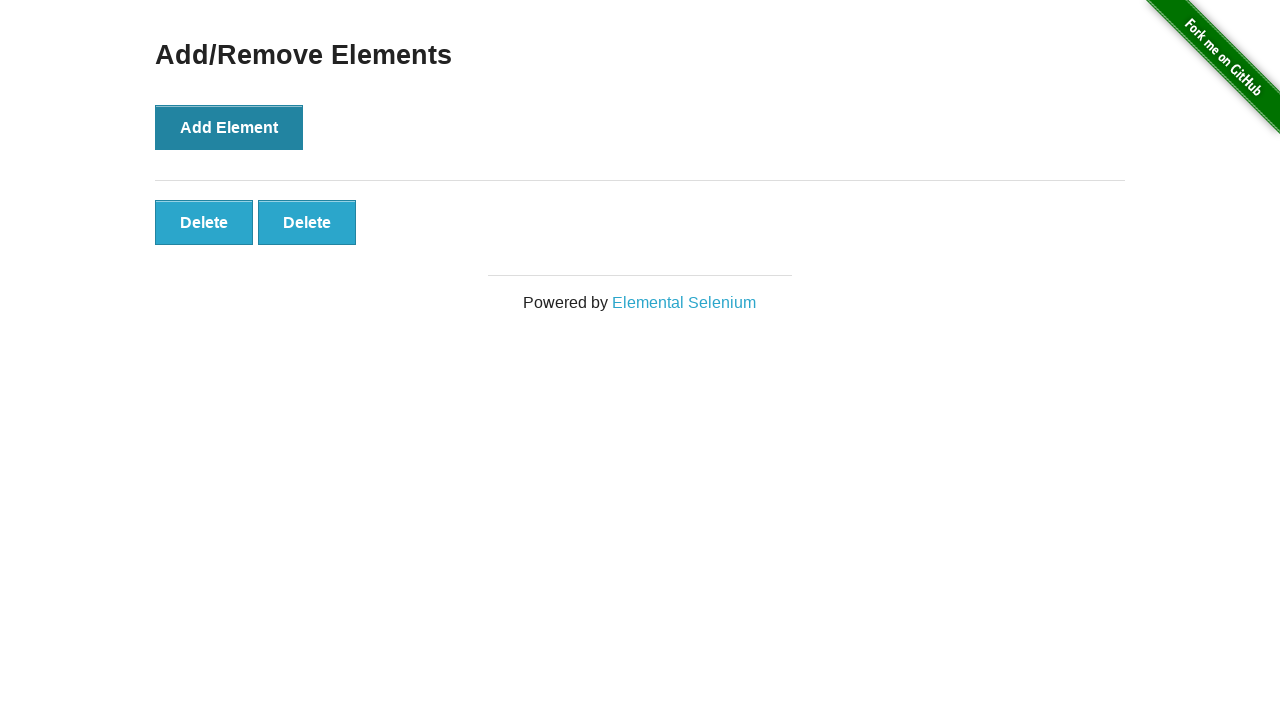

Clicked 'Add Element' button at (229, 127) on xpath=//button[text()="Add Element"]
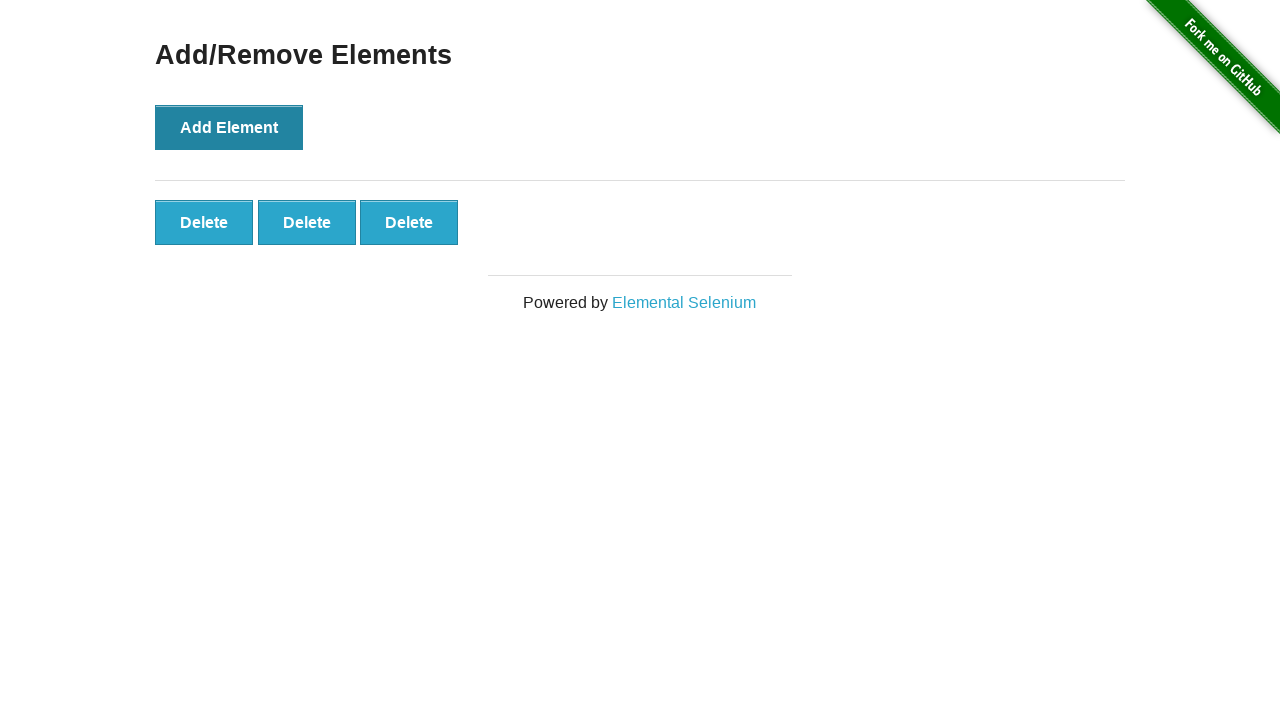

Waited 1 second between clicks
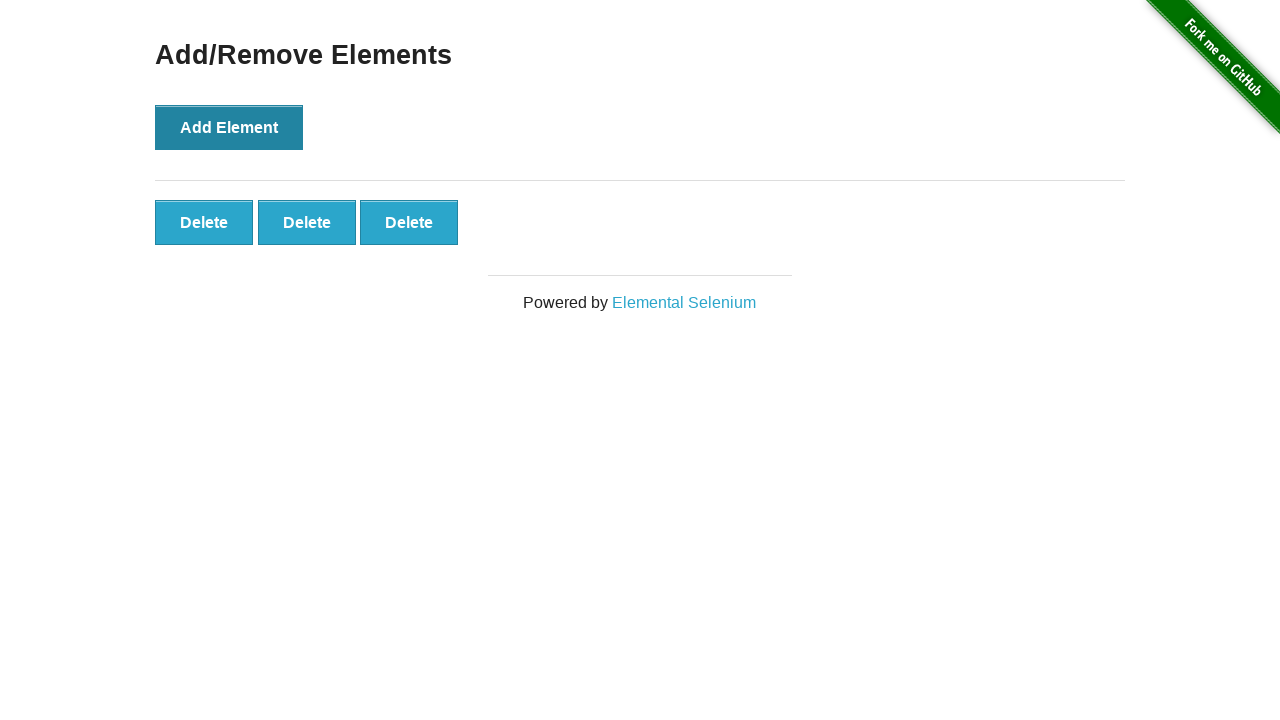

Clicked 'Add Element' button at (229, 127) on xpath=//button[text()="Add Element"]
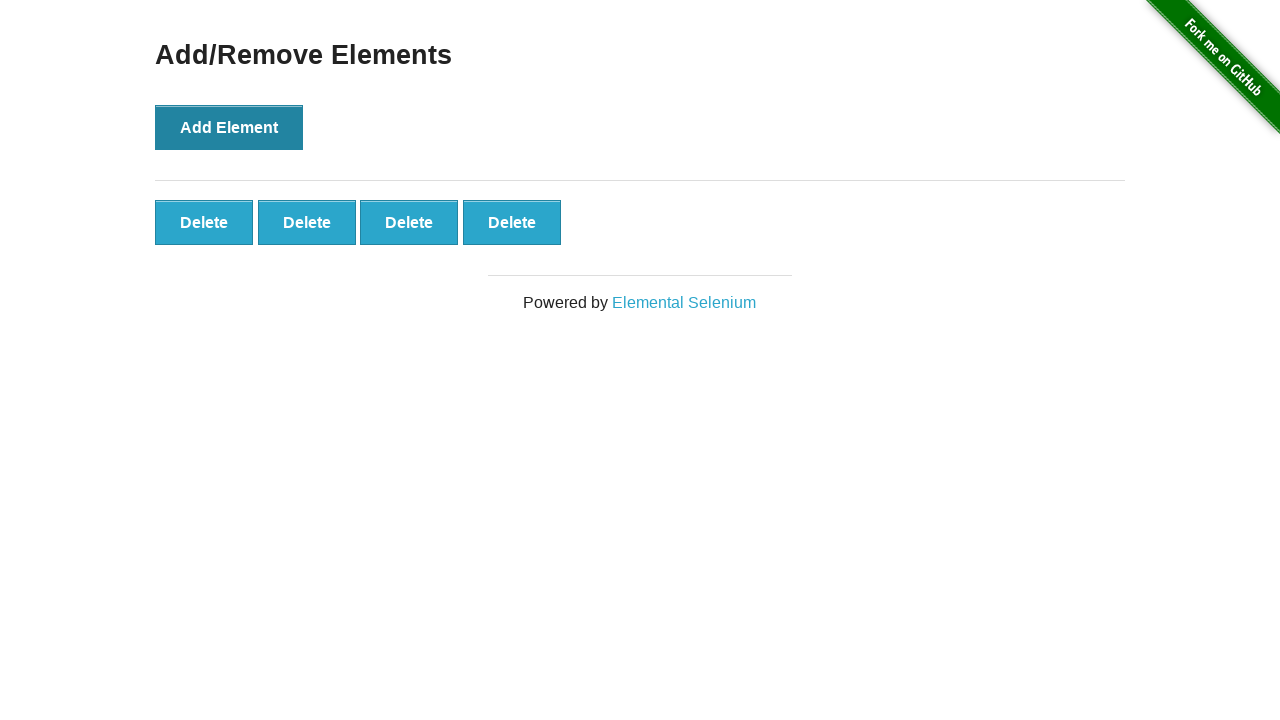

Waited 1 second between clicks
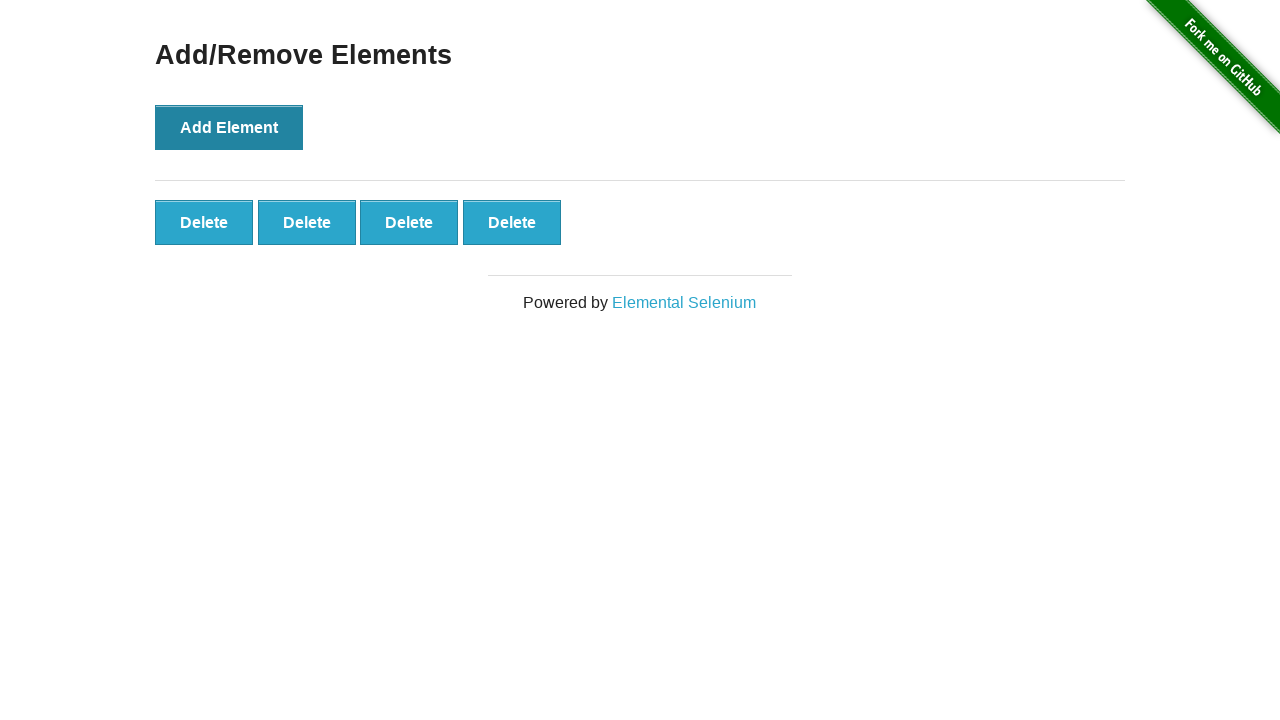

Clicked 'Add Element' button at (229, 127) on xpath=//button[text()="Add Element"]
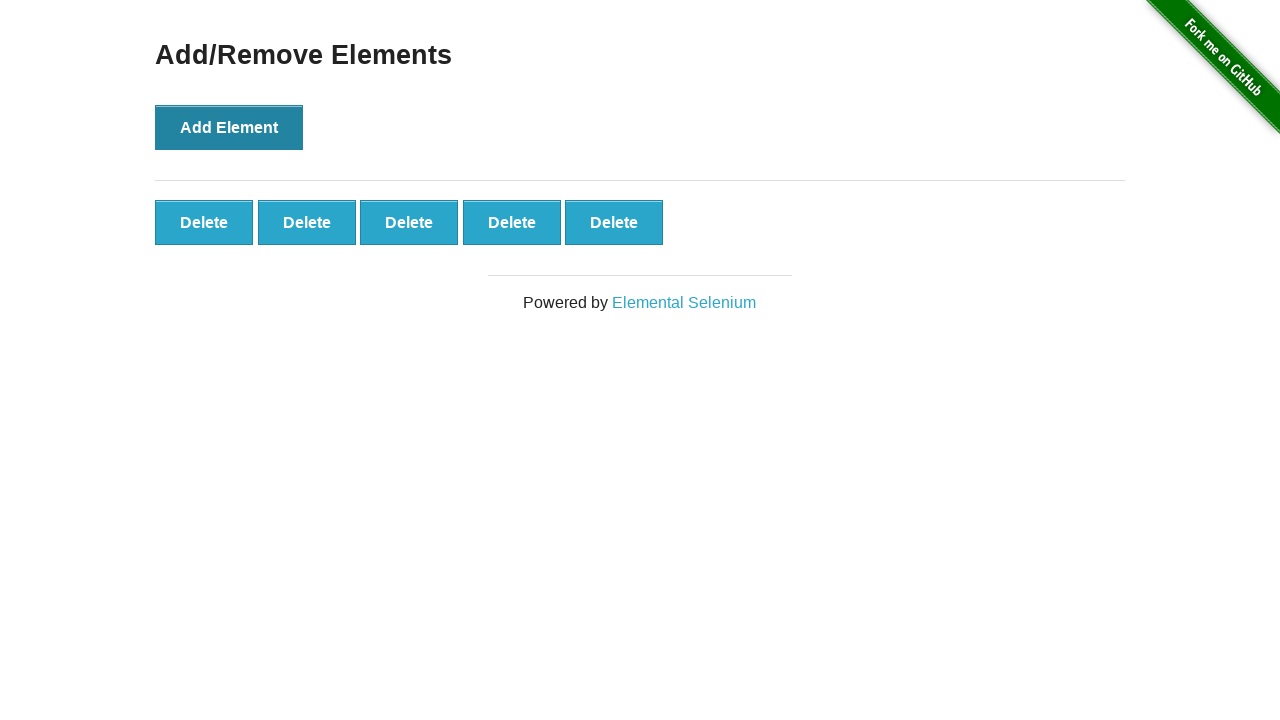

Waited 1 second between clicks
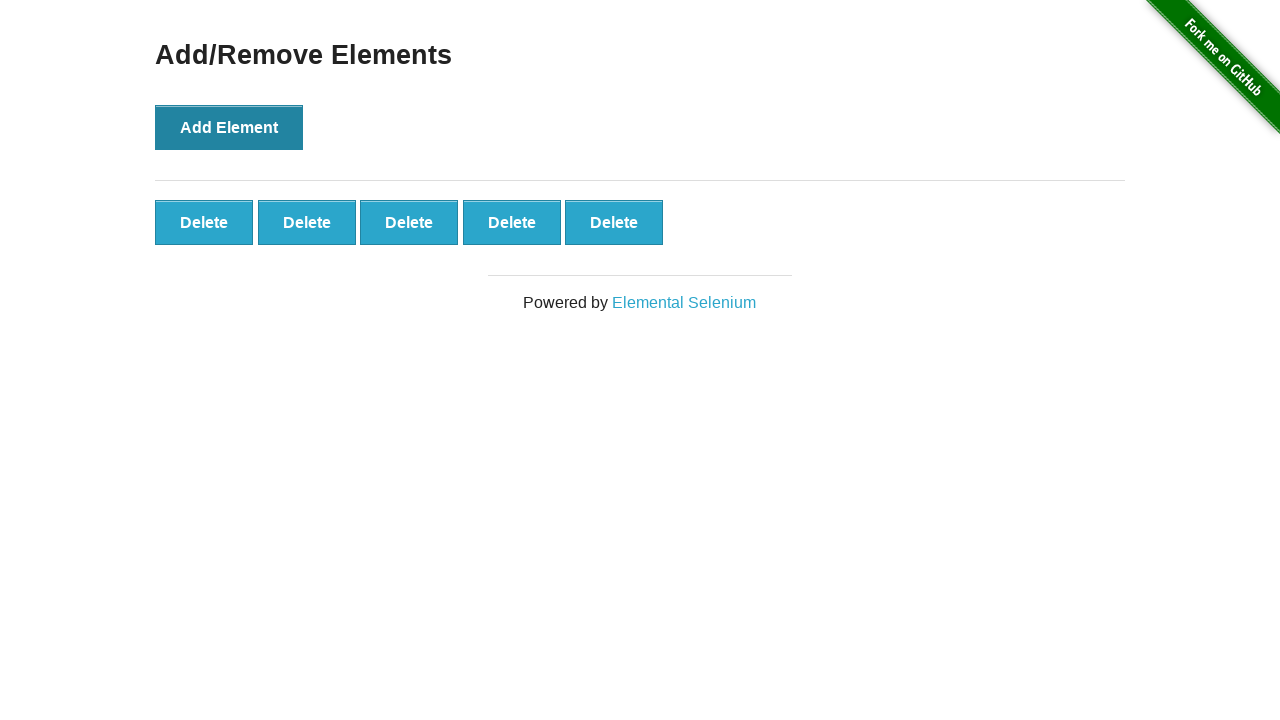

Delete buttons loaded on page
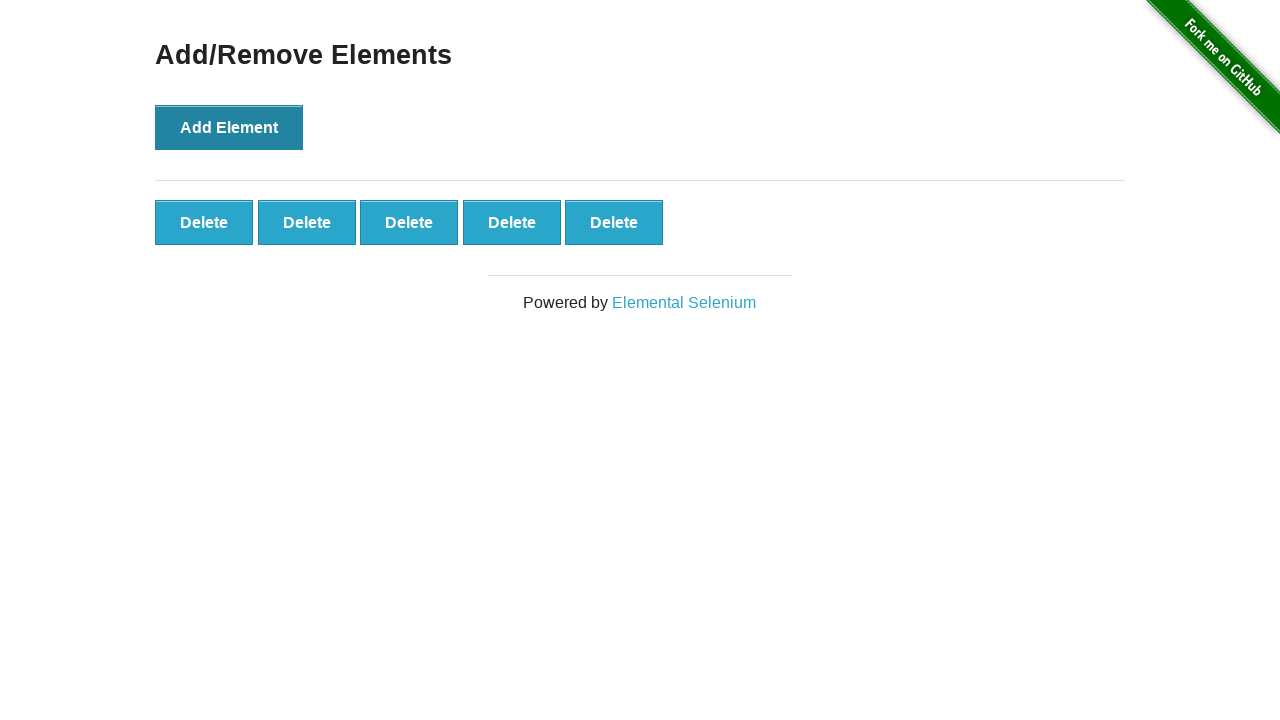

Located all Delete buttons
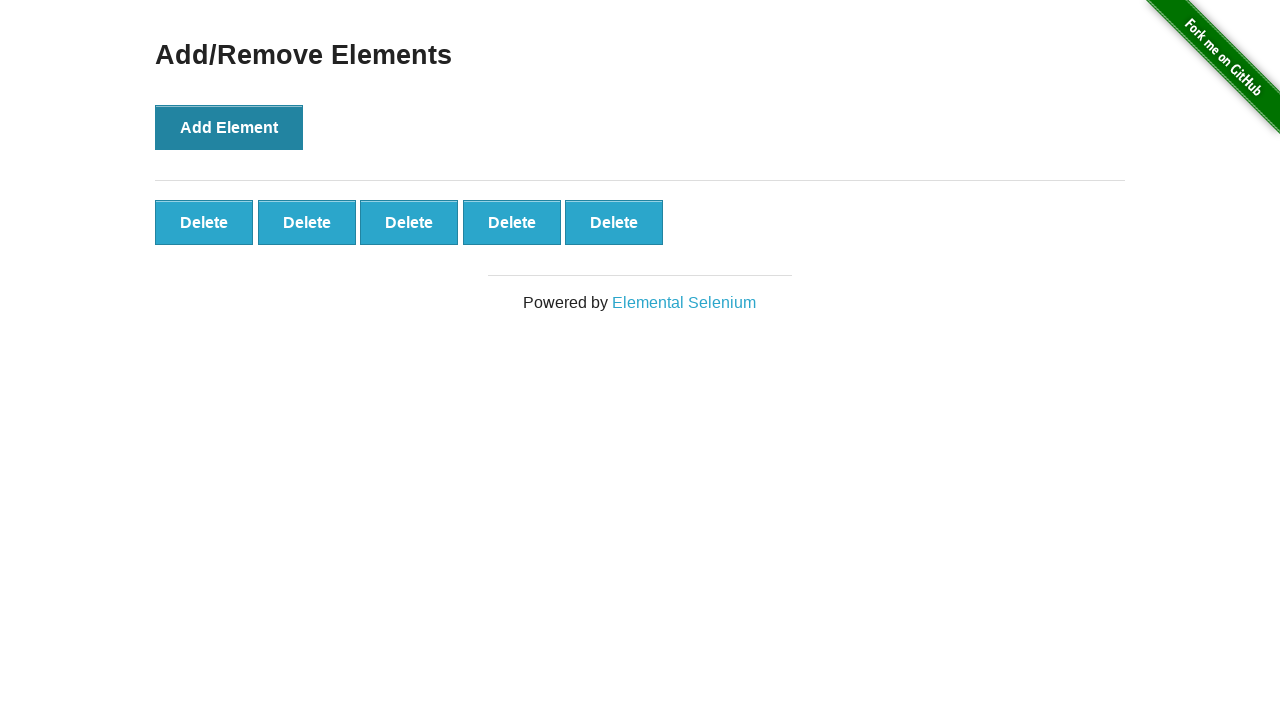

Verified that exactly 5 Delete buttons were created
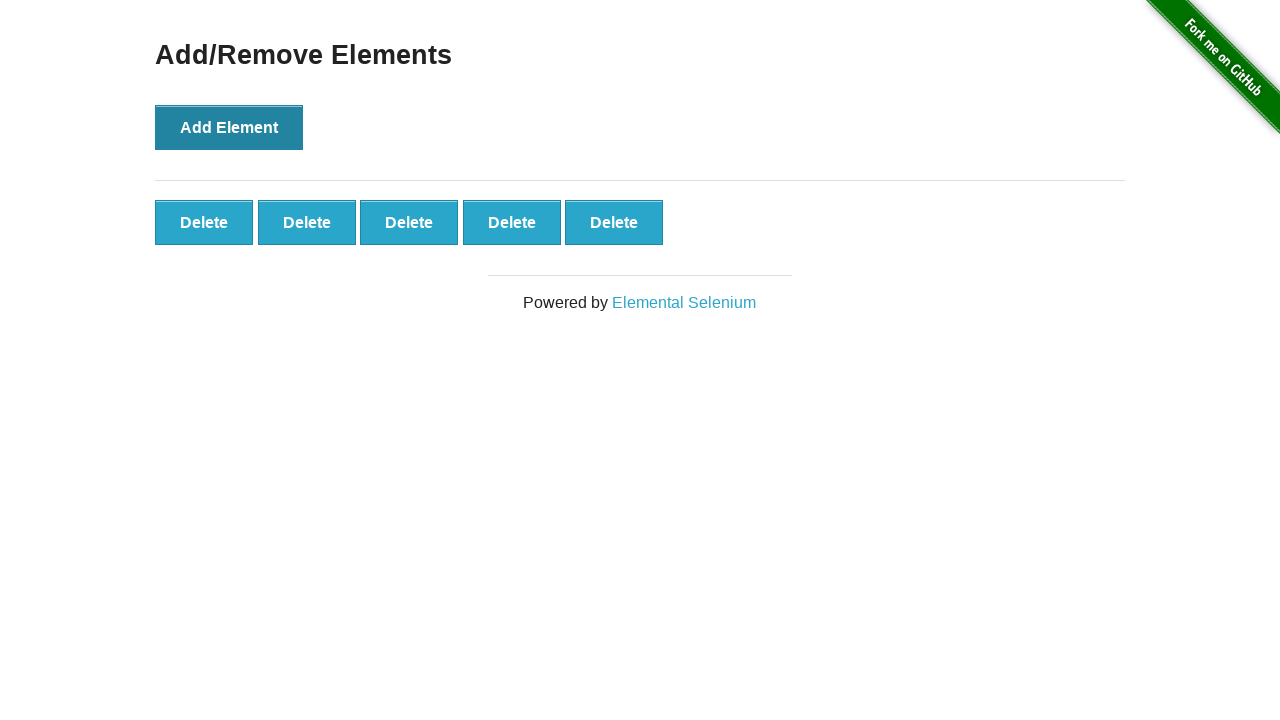

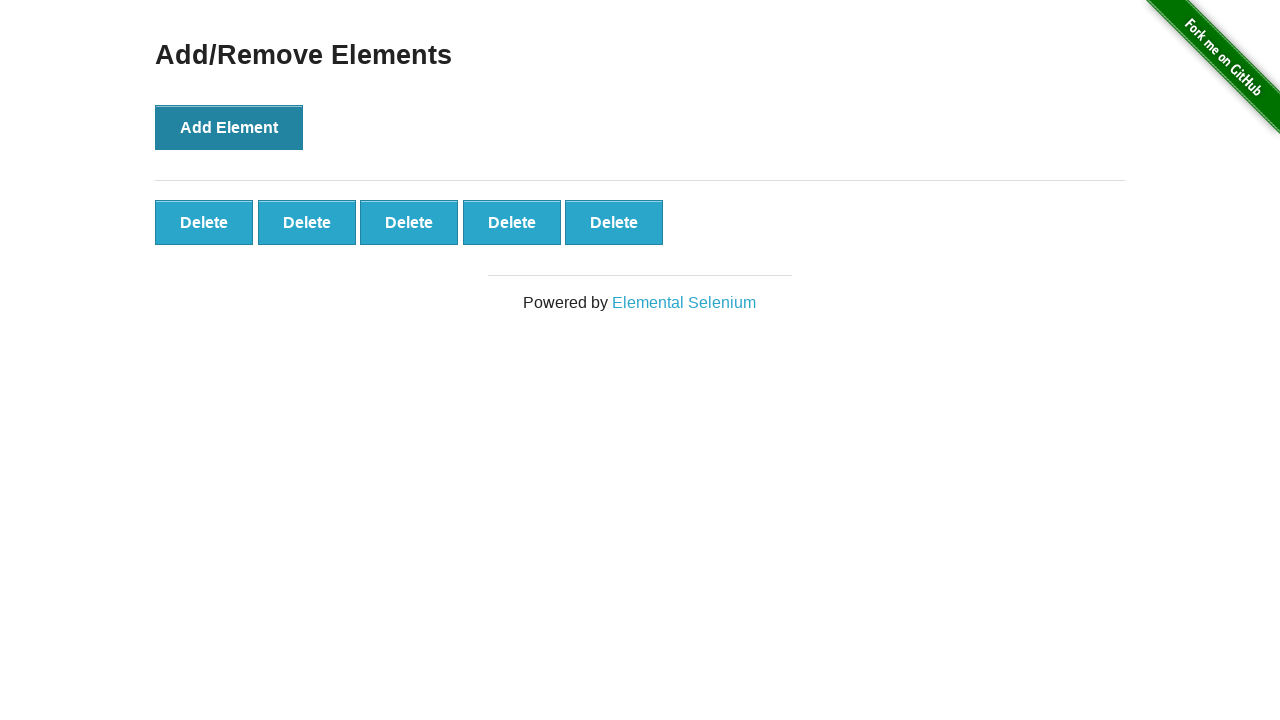